Tests simple JavaScript alert handling by clicking a button that triggers an alert and accepting it

Starting URL: https://demoqa.com/alerts

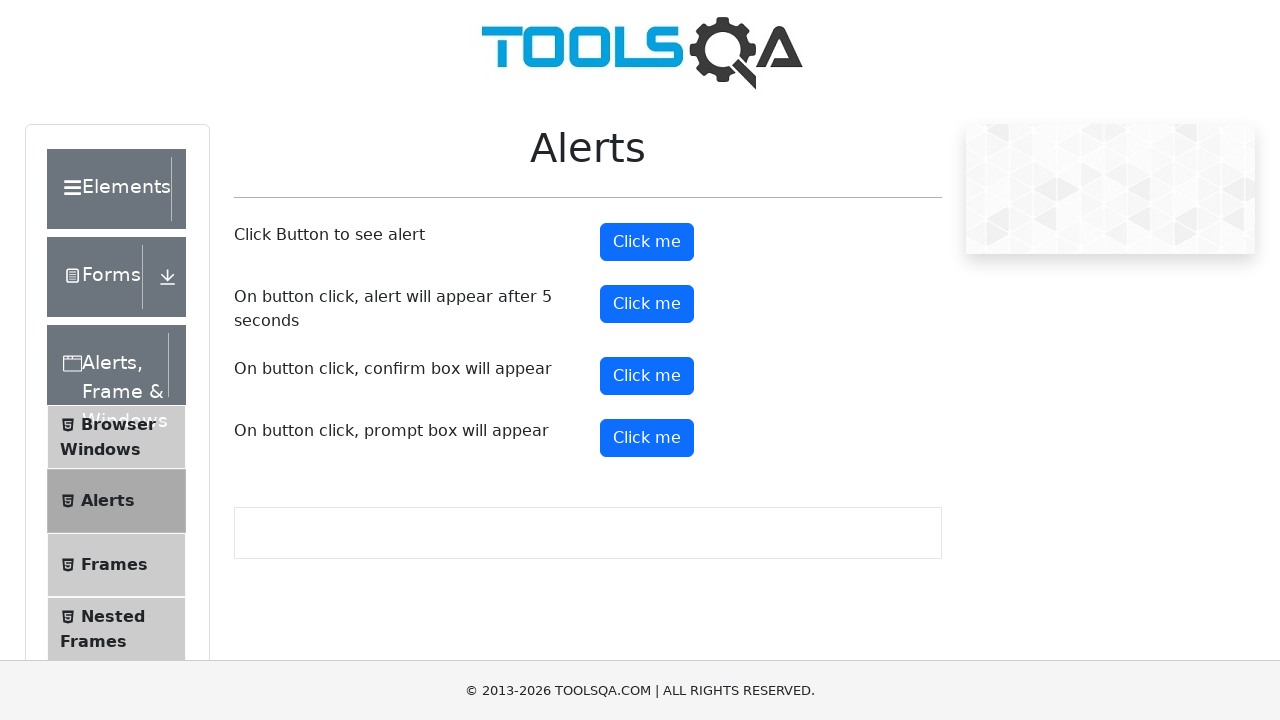

Set up dialog handler to accept alerts
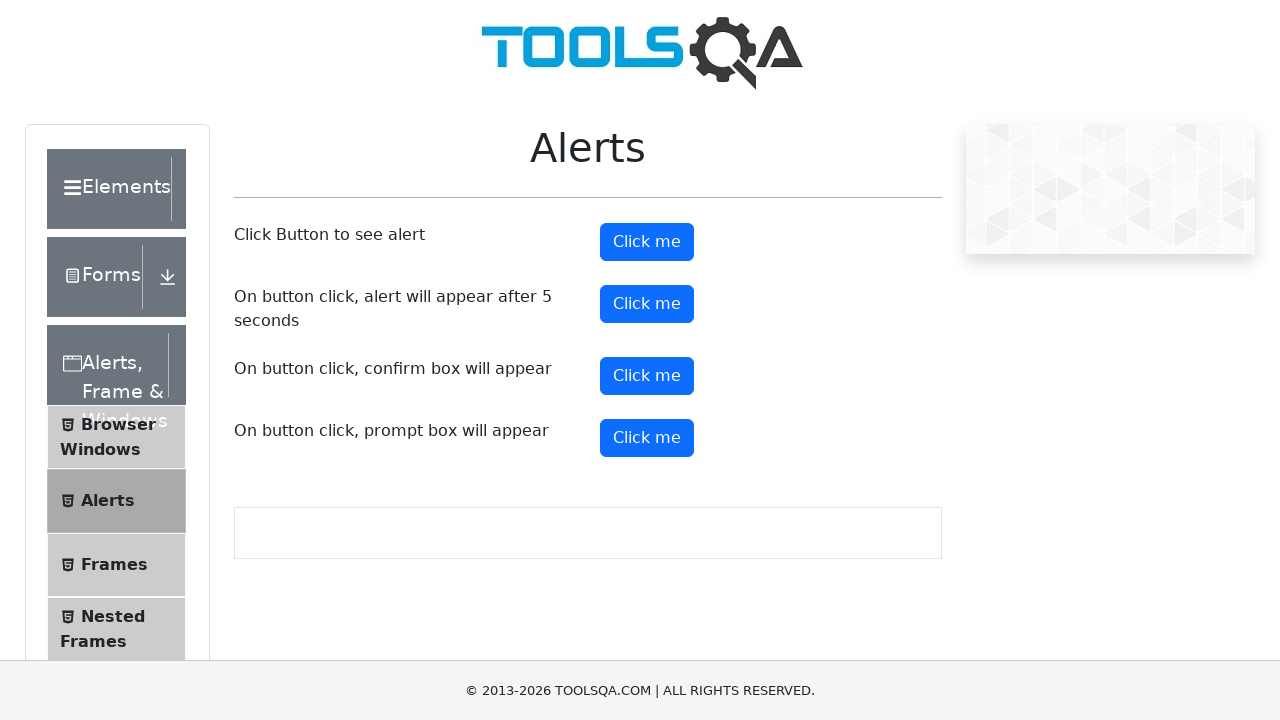

Clicked alert button to trigger simple alert at (647, 242) on #alertButton
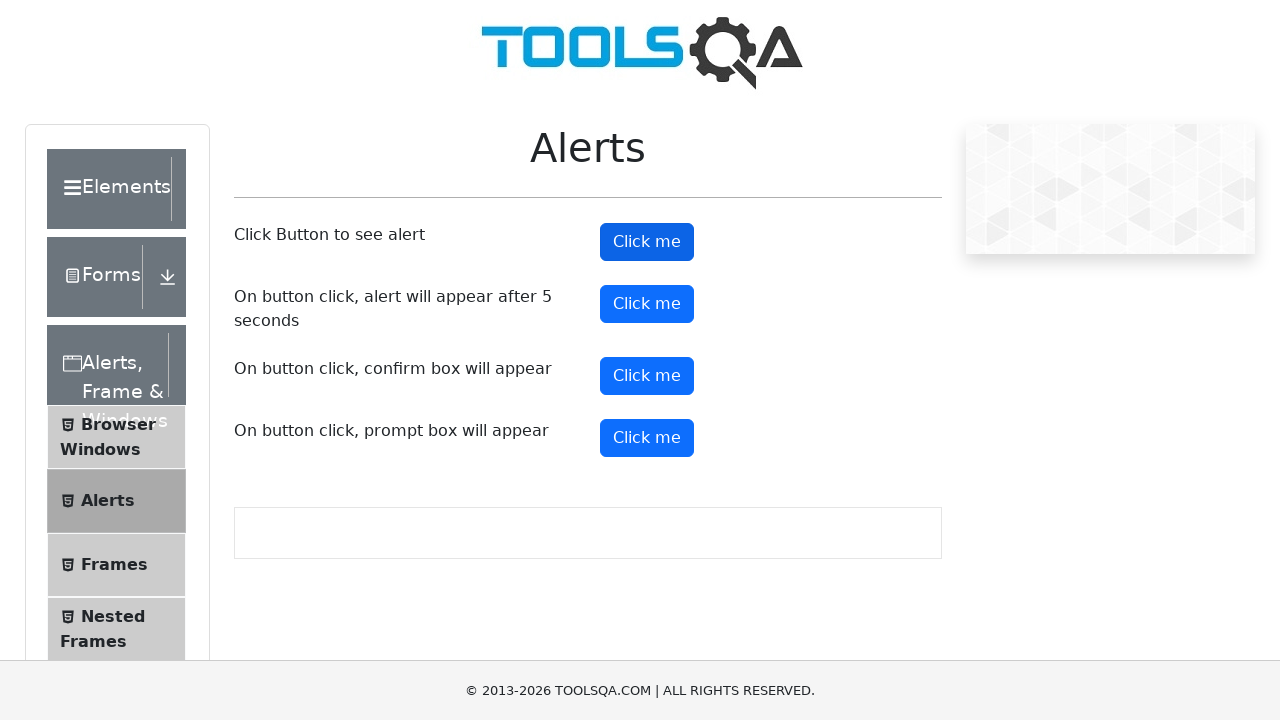

Alert was accepted and processed
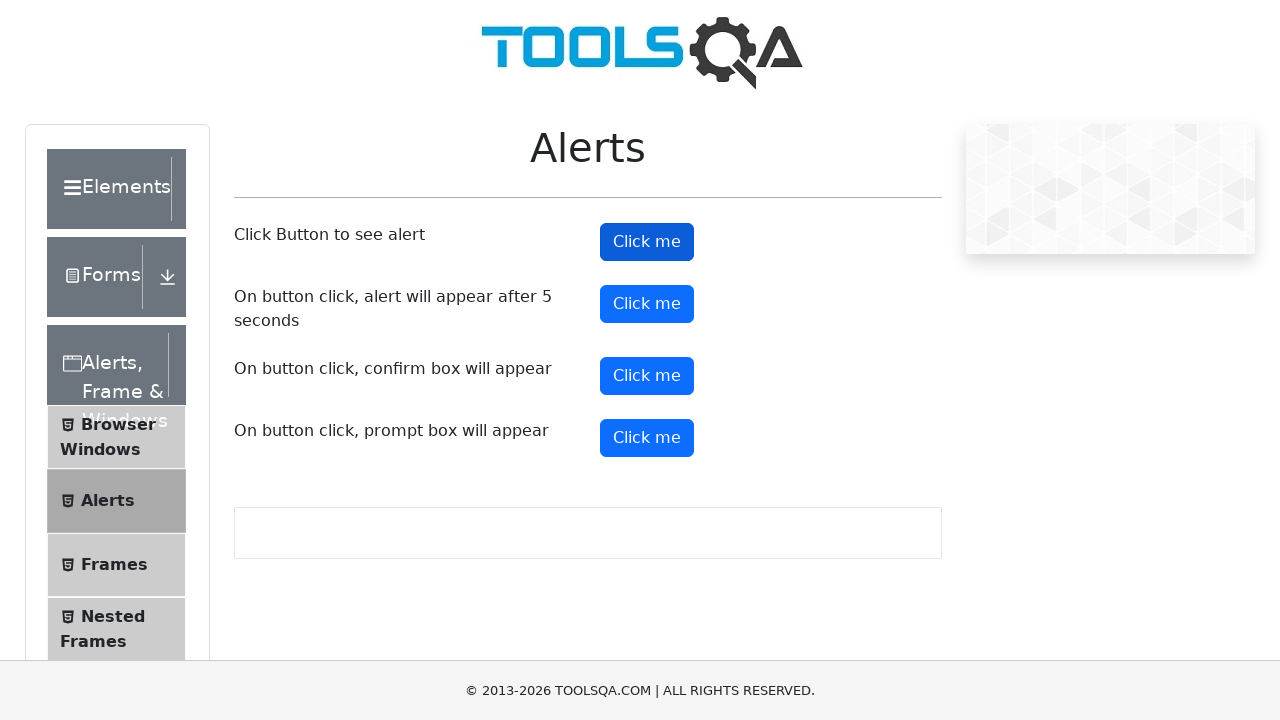

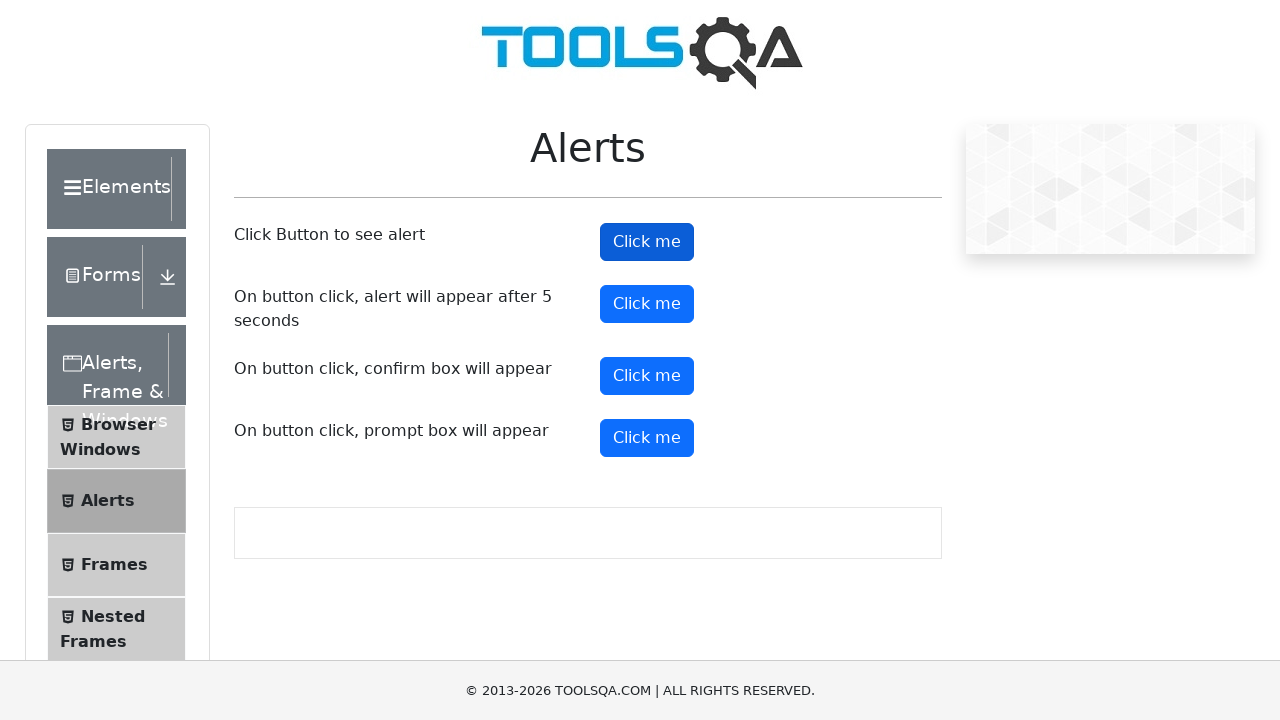